Tests dynamic controls functionality by clicking a checkbox, clicking the Remove button, waiting for a confirmation message, and verifying the checkbox becomes invisible.

Starting URL: http://the-internet.herokuapp.com/dynamic_controls

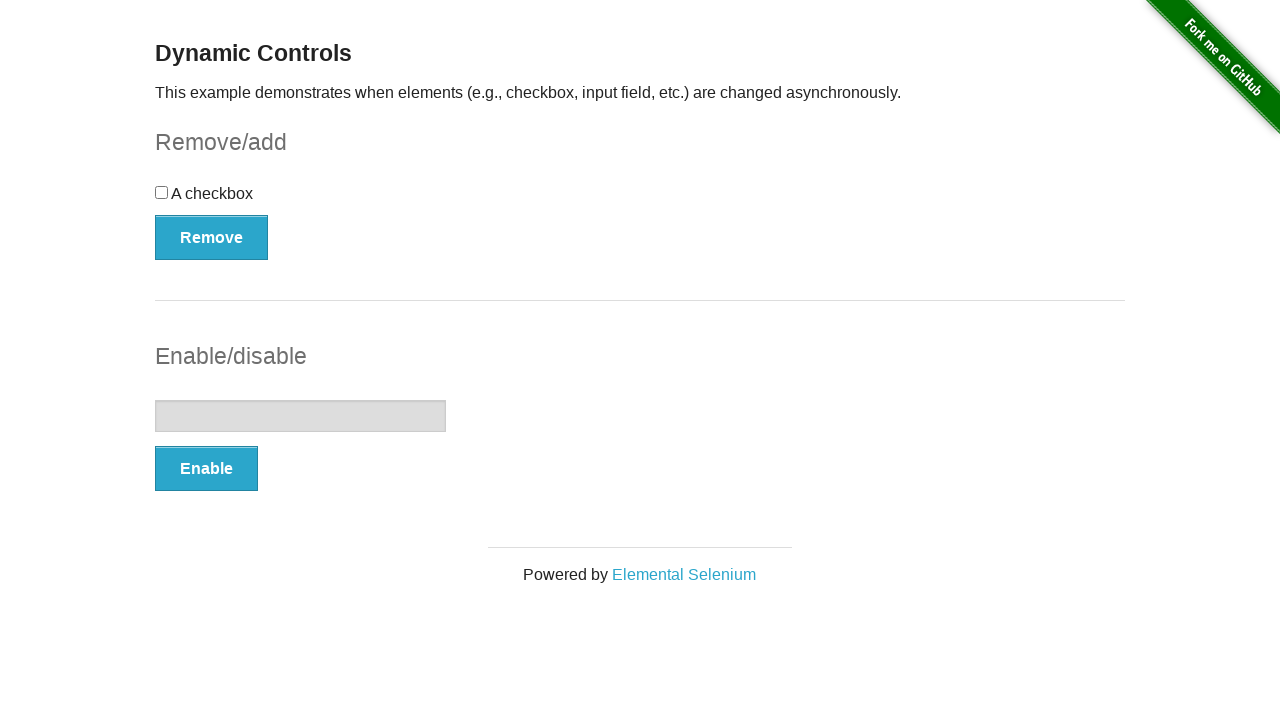

Waited for checkbox to be available
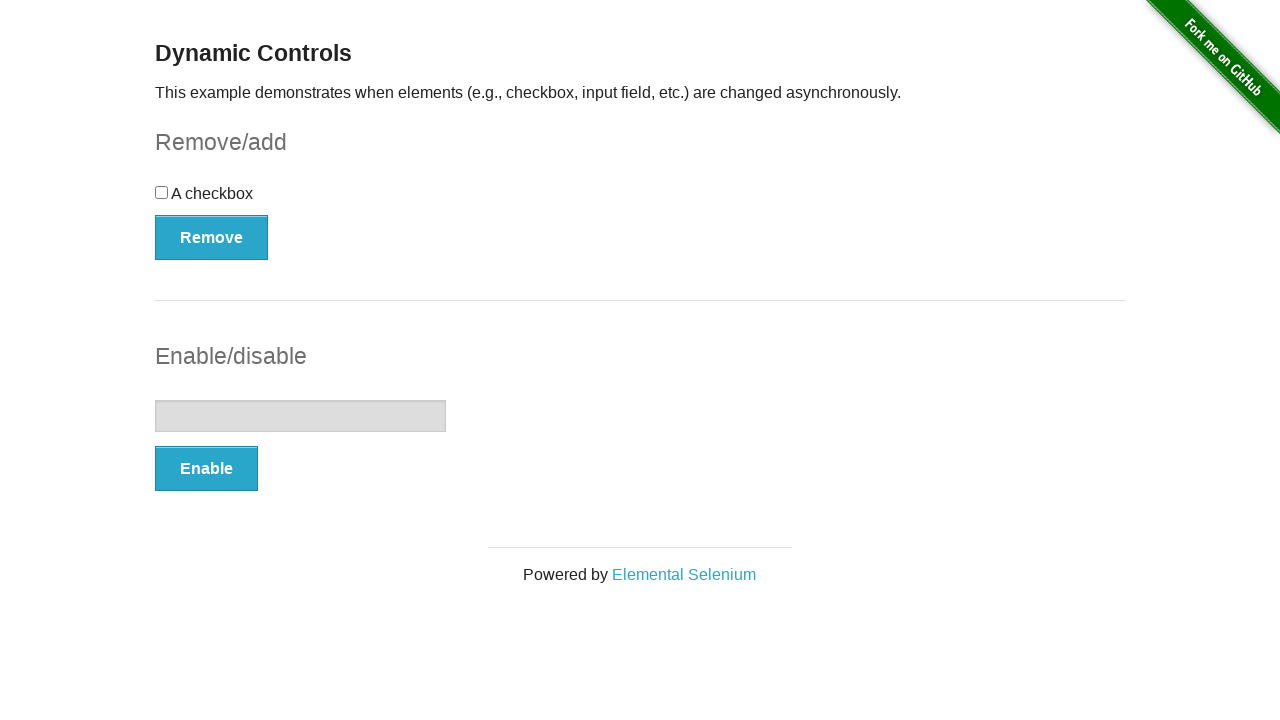

Clicked the checkbox
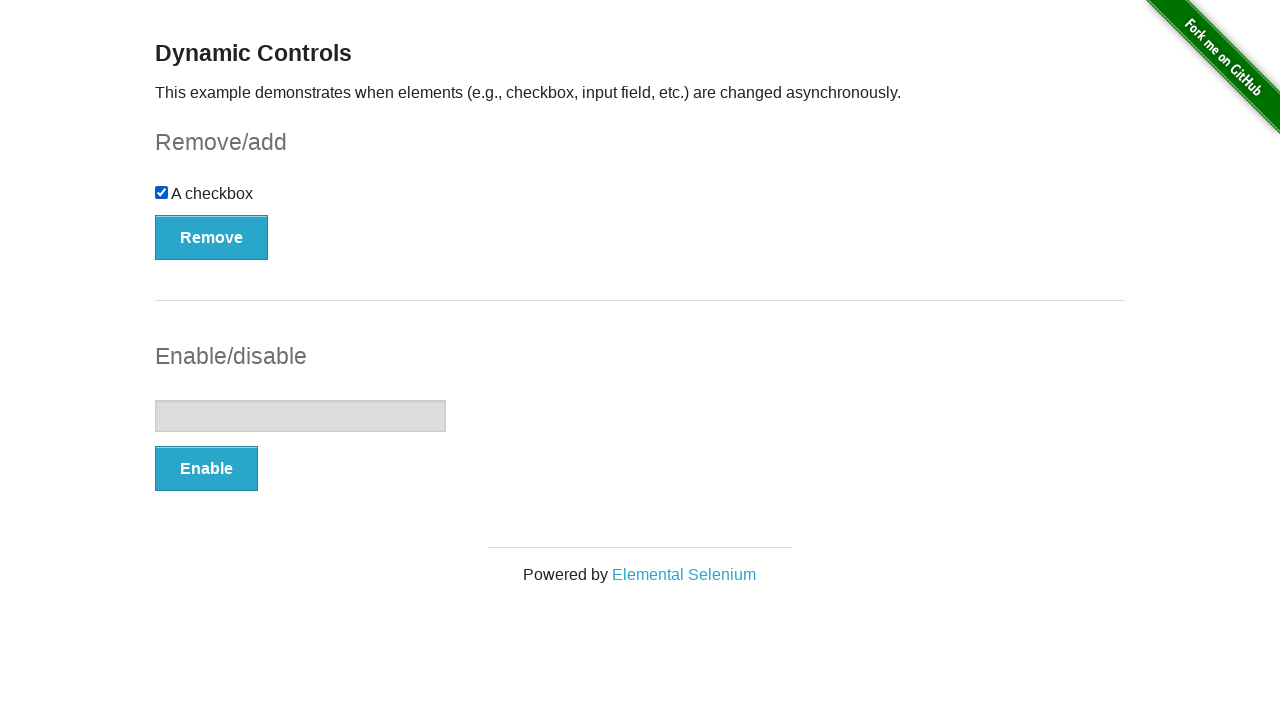

Waited for Remove button to be available
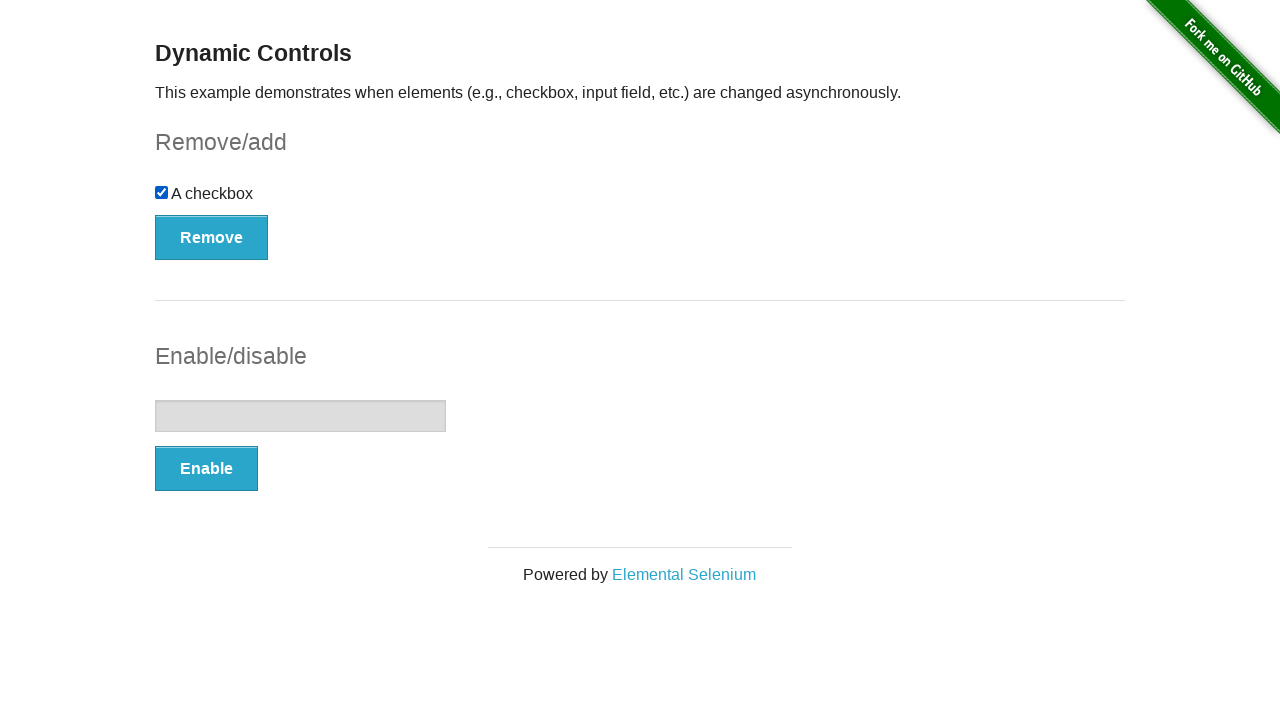

Clicked the Remove button
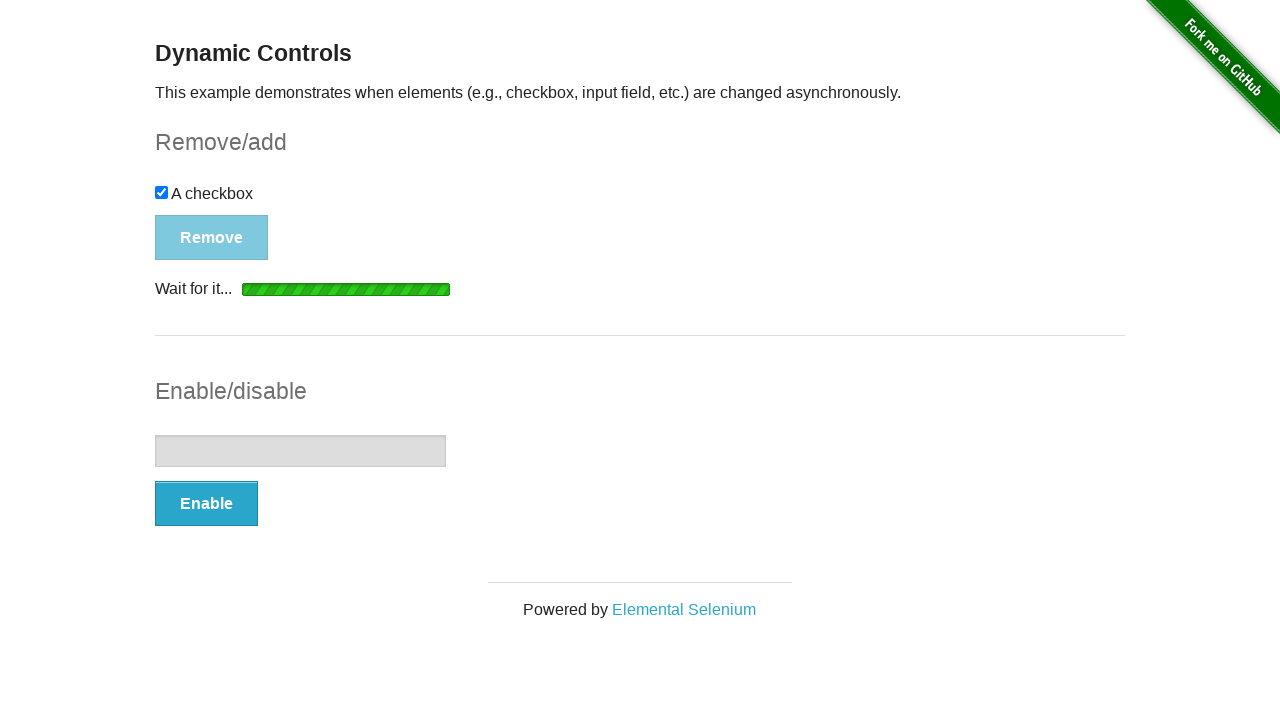

Confirmation message appeared
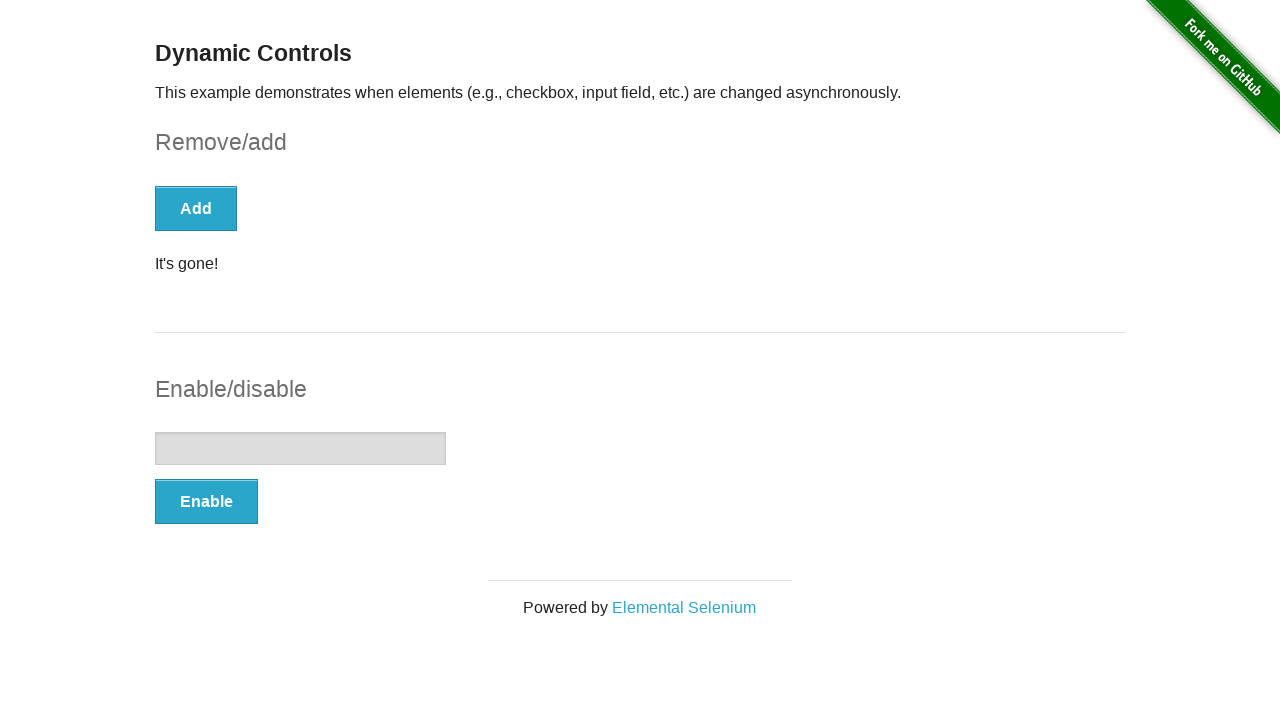

Verified that checkbox became invisible/removed
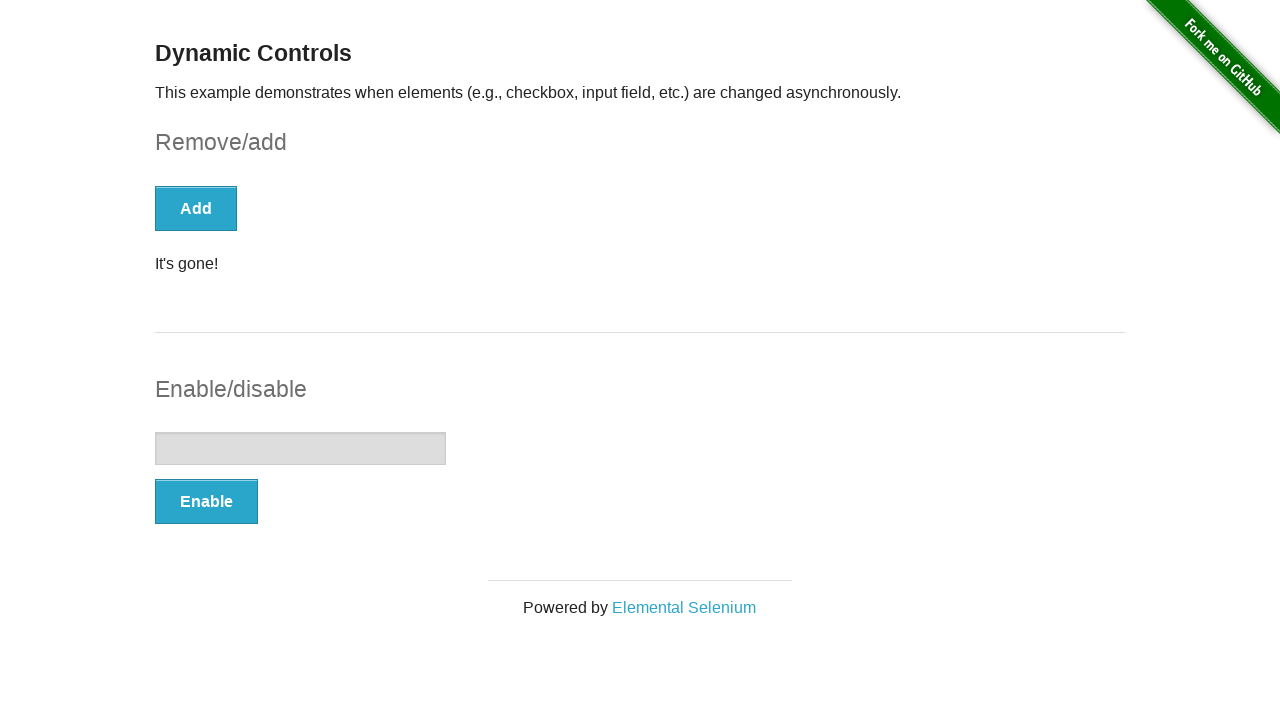

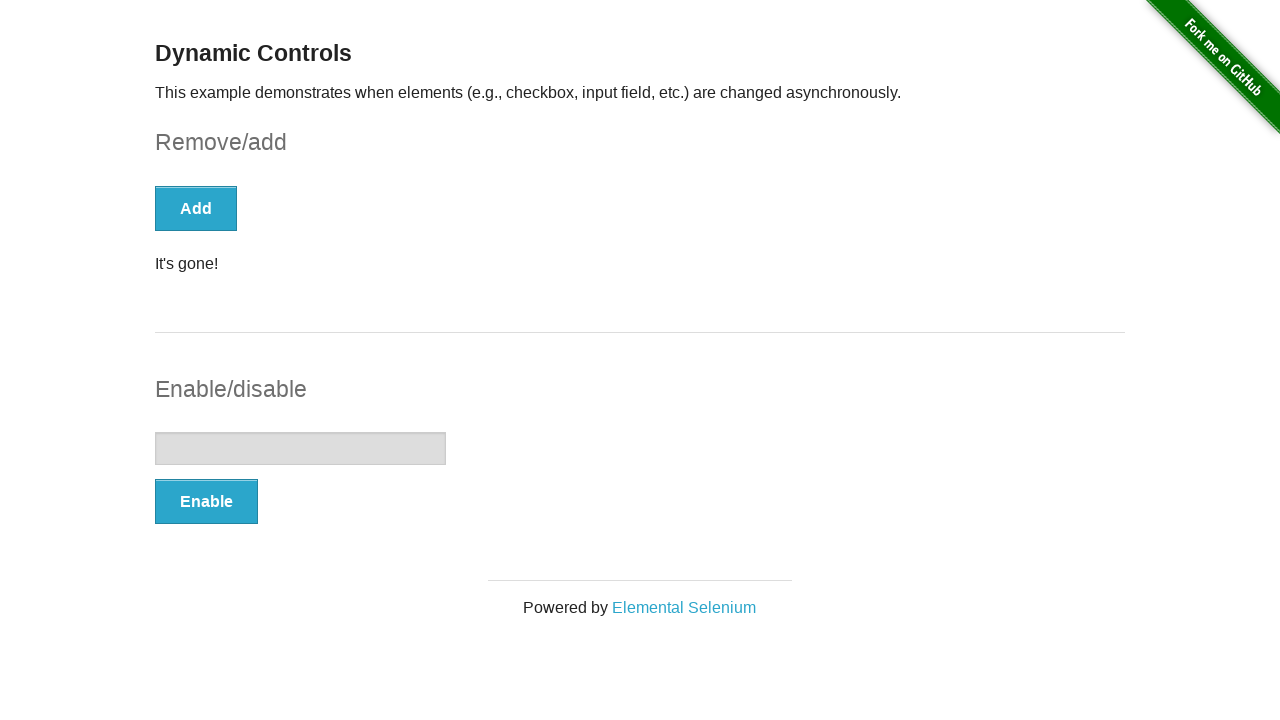